Tests window handling by clicking a link that opens a new window, switching to it, and verifying the title

Starting URL: https://practice.cydeo.com/windows

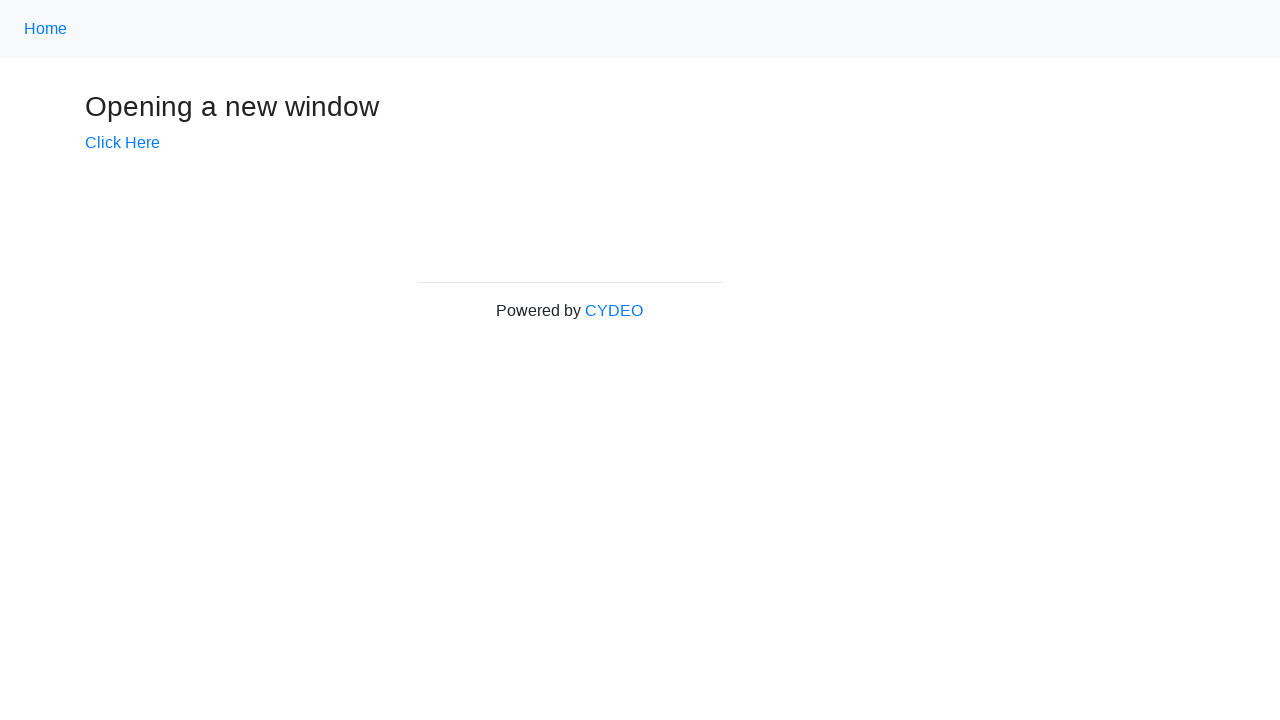

Verified initial page title is 'Windows'
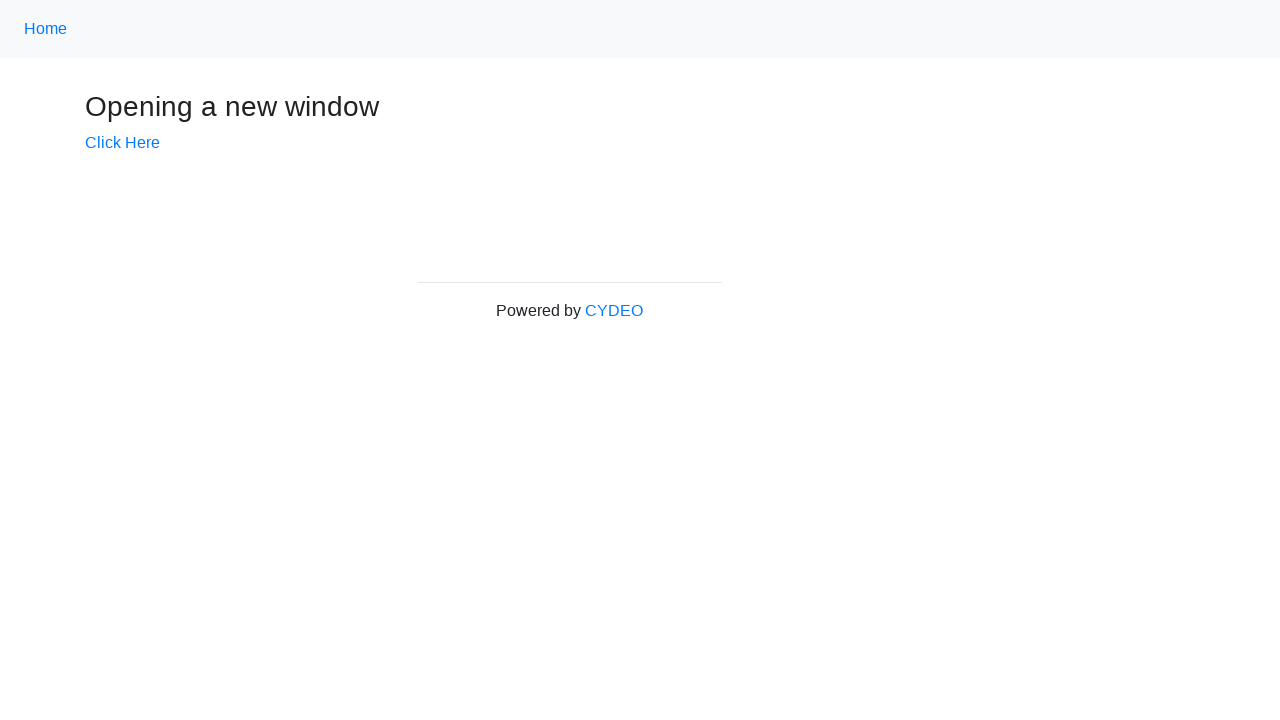

Clicked 'Click Here' link to open new window at (122, 143) on text=Click Here
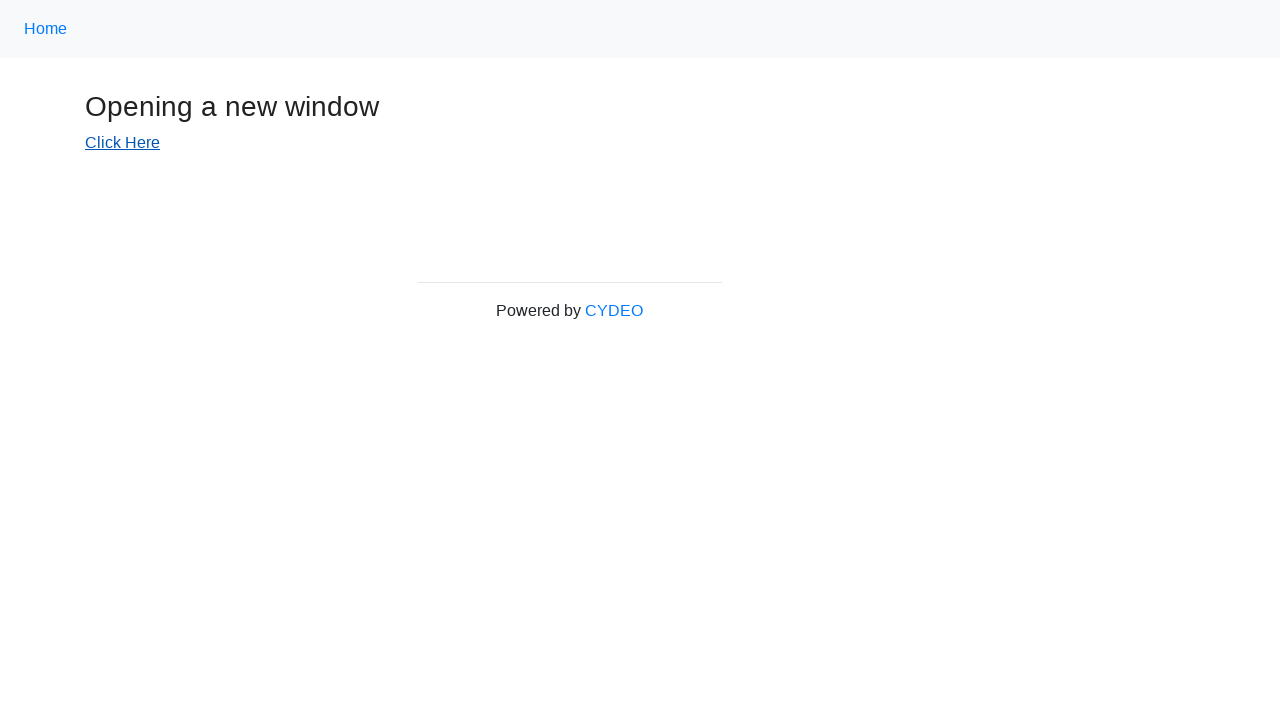

New window opened and captured
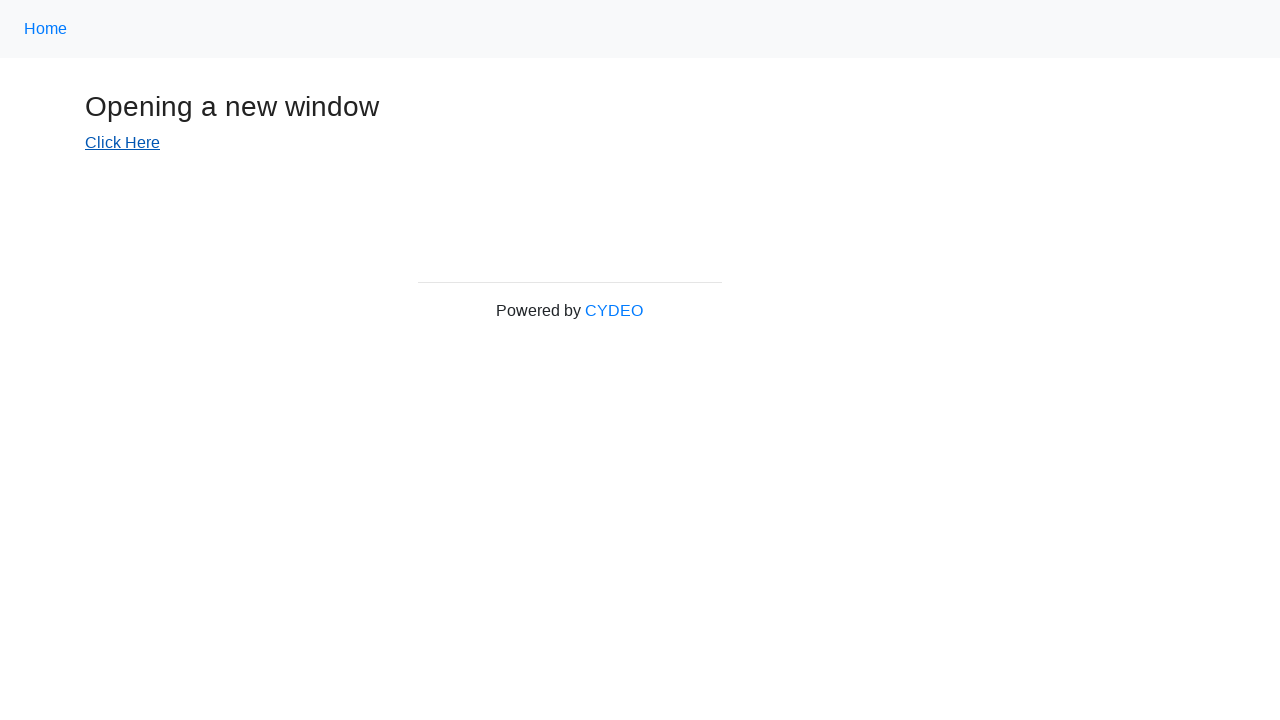

Verified new window title is 'New Window'
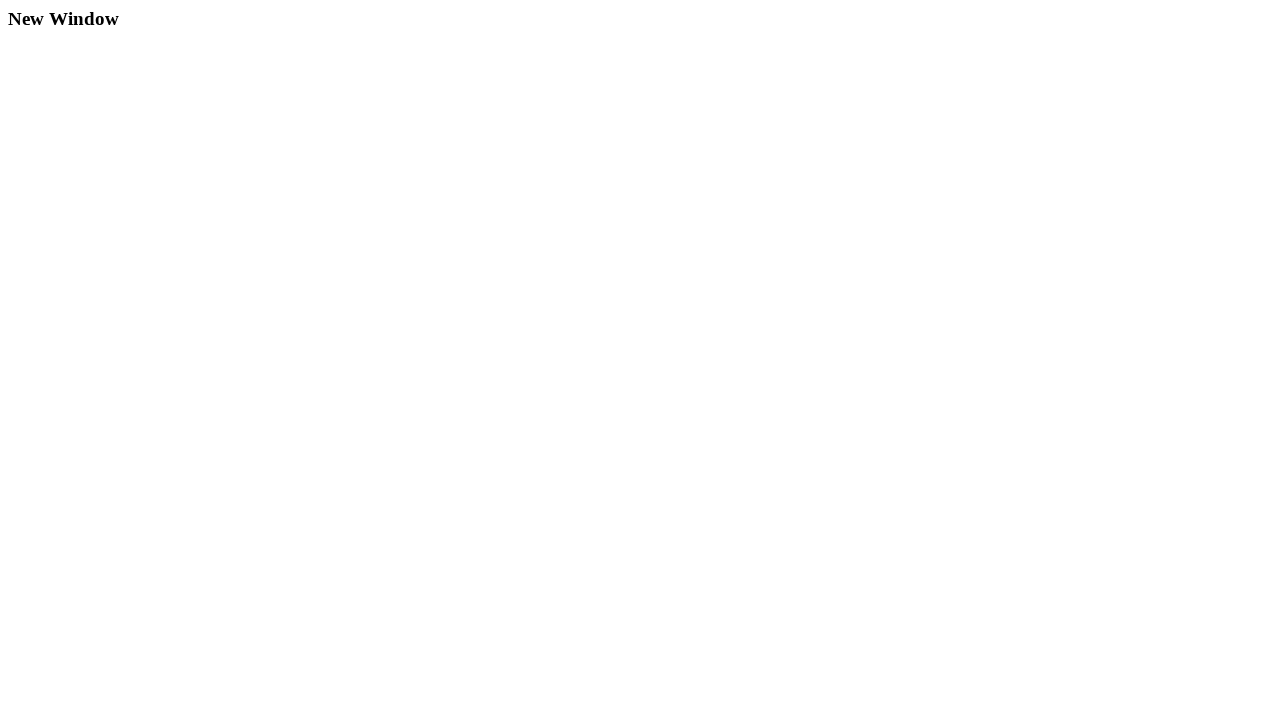

Closed the new window
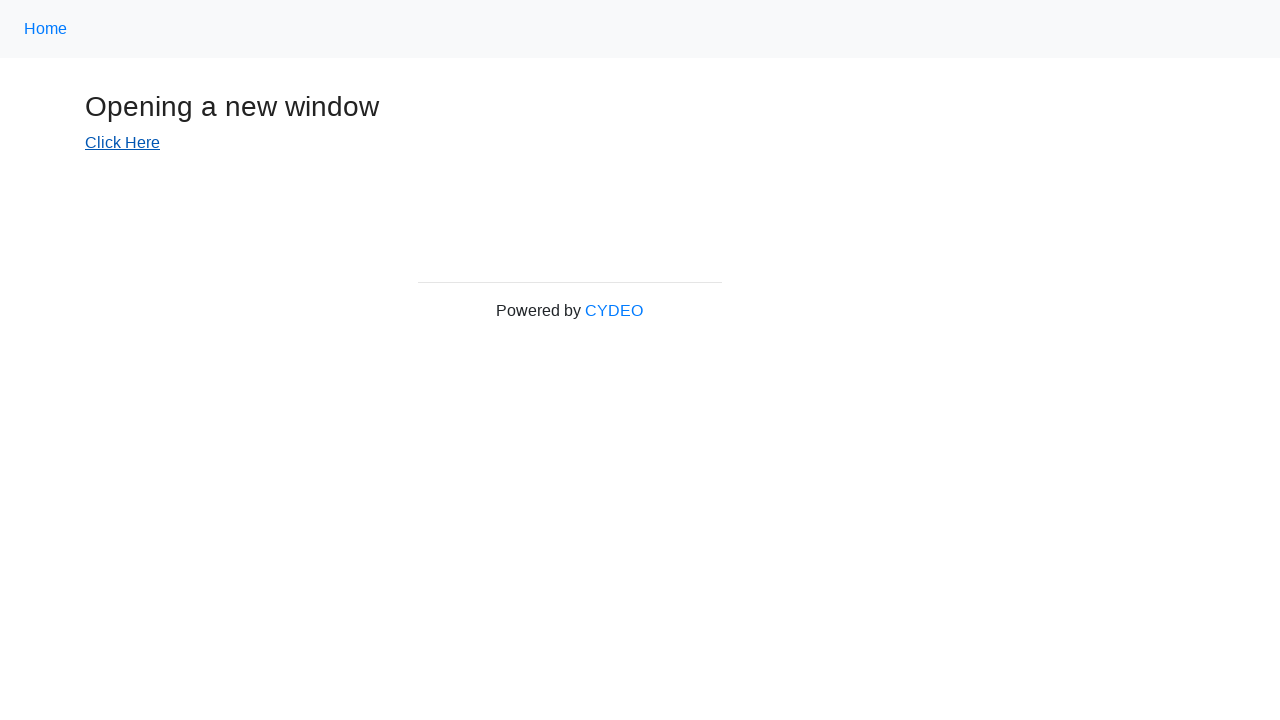

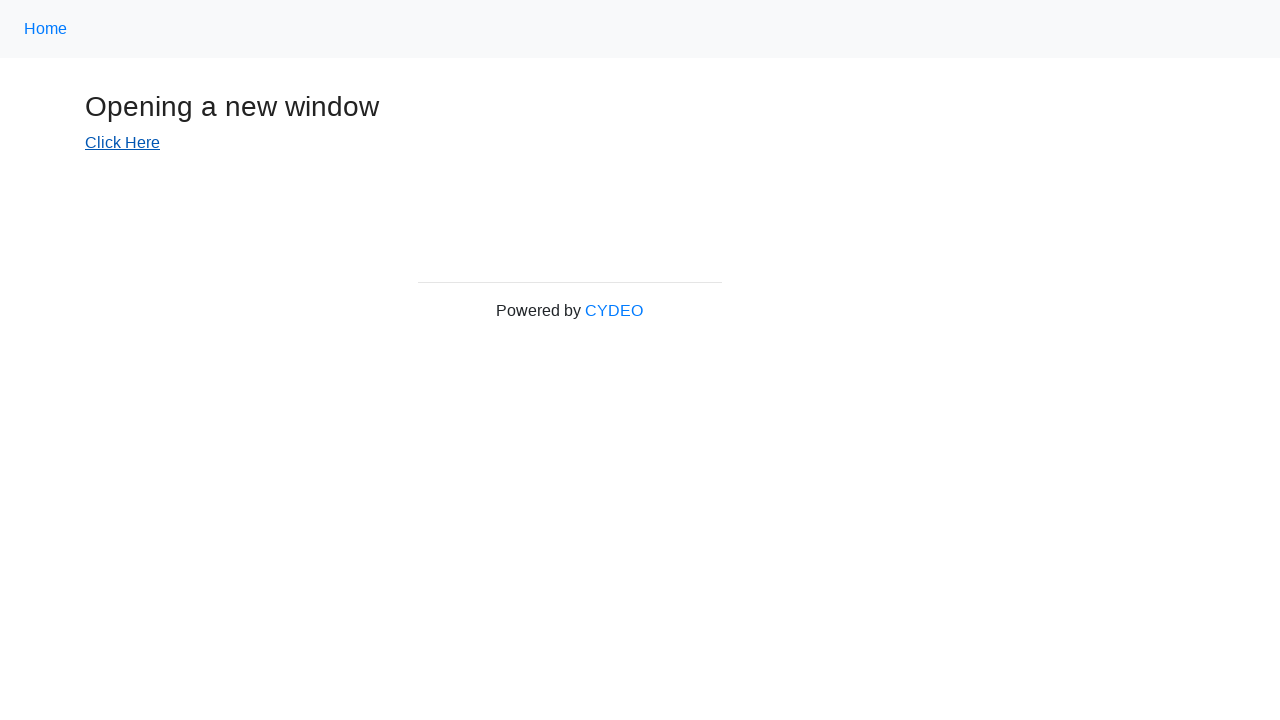